Calculates the sum of two numbers displayed on the page and selects the corresponding value from a dropdown menu

Starting URL: https://suninjuly.github.io/selects1.html

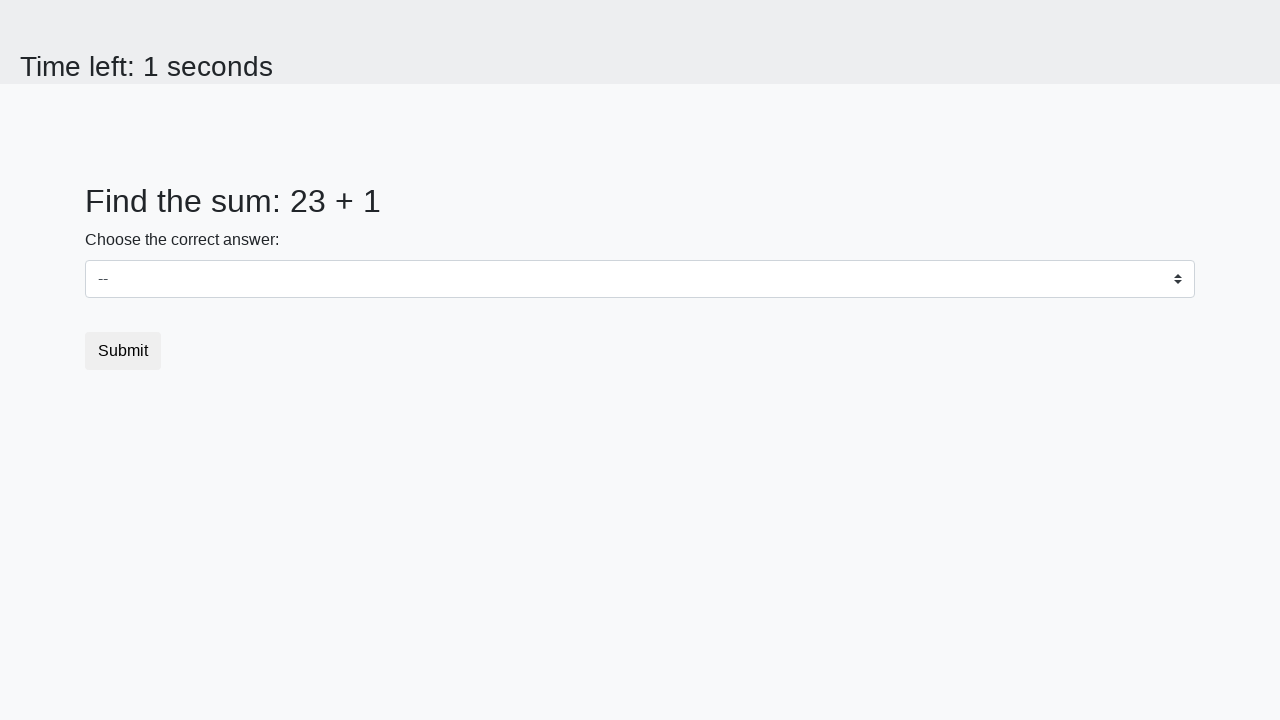

Retrieved first number from #num1 element
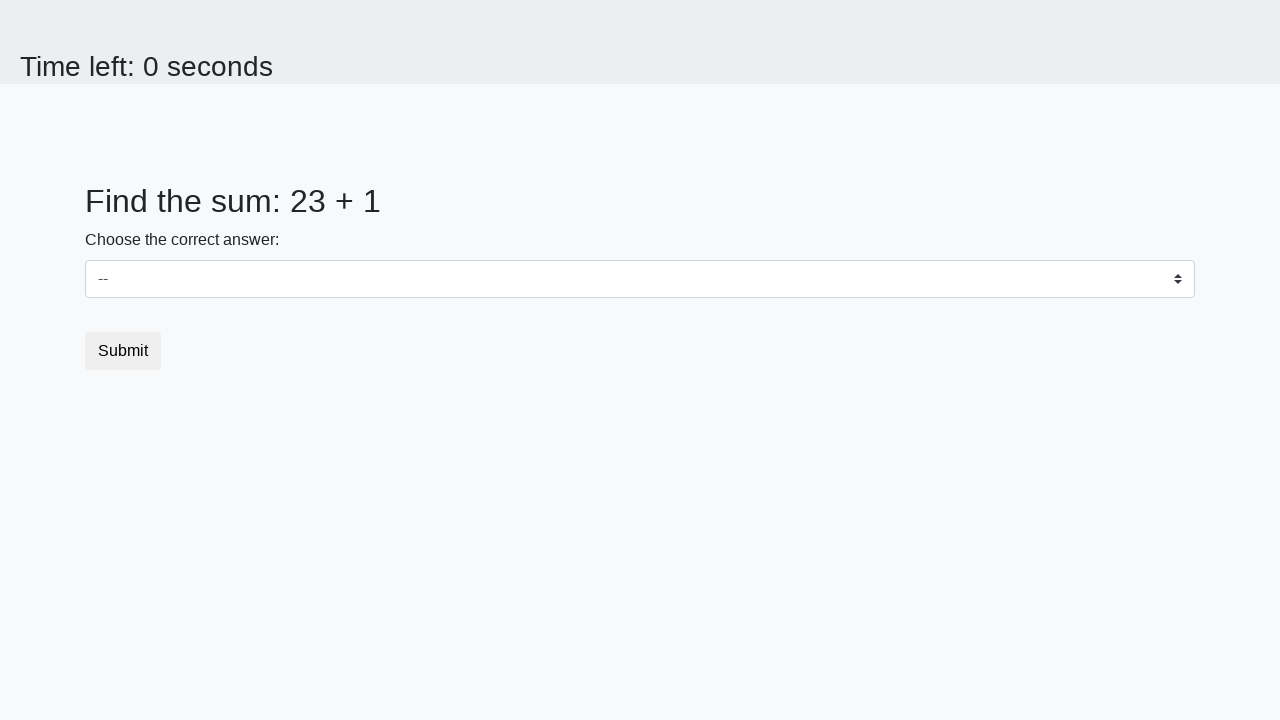

Retrieved second number from #num2 element
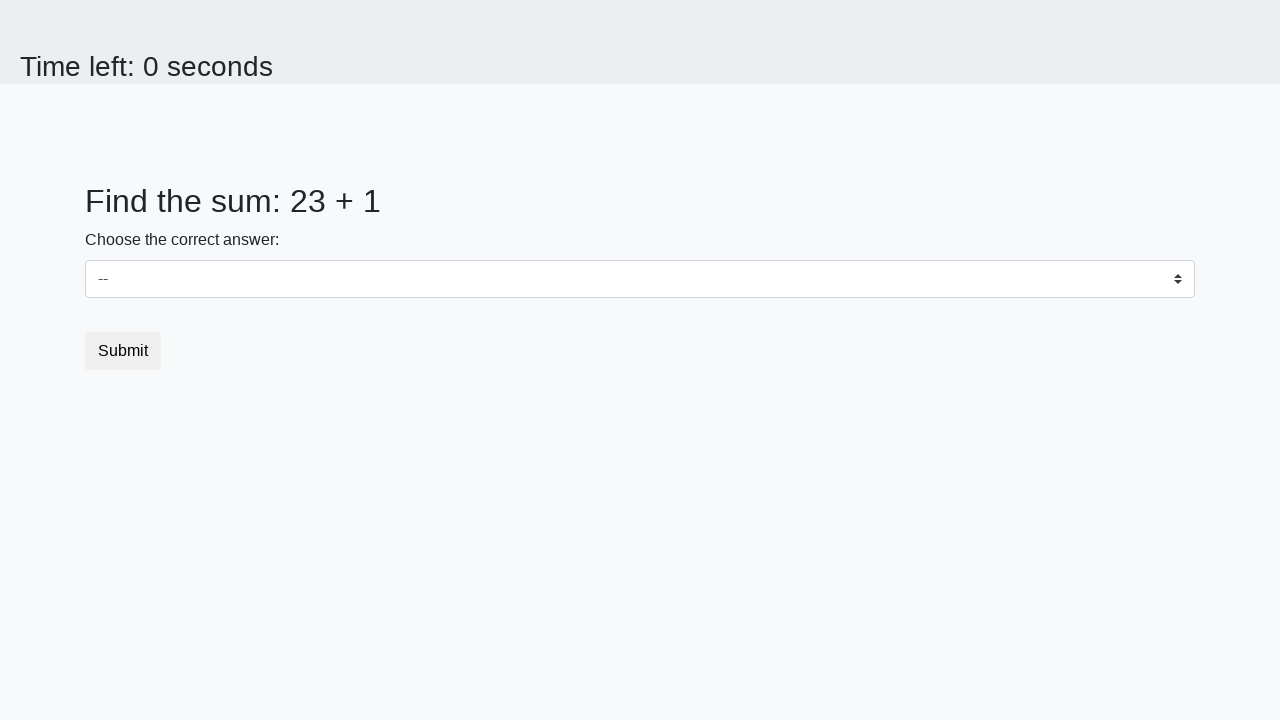

Calculated sum: 23 + 1 = 24
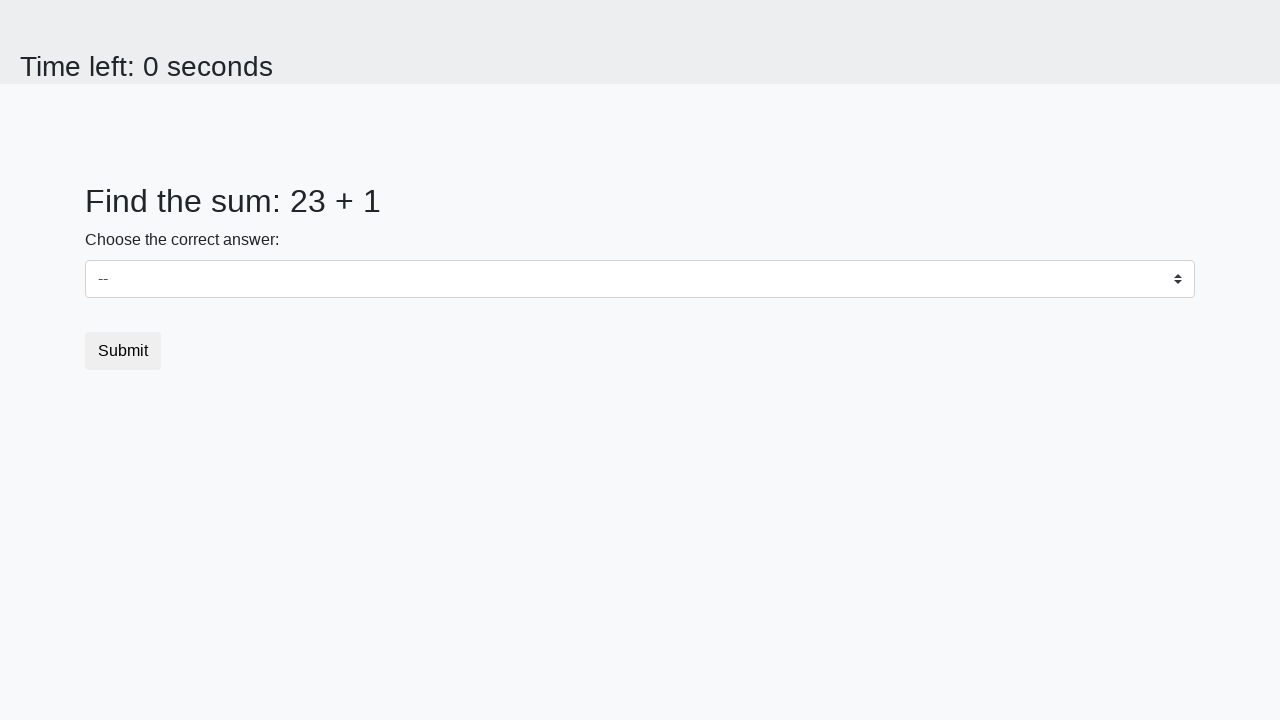

Selected value '24' from dropdown menu on select
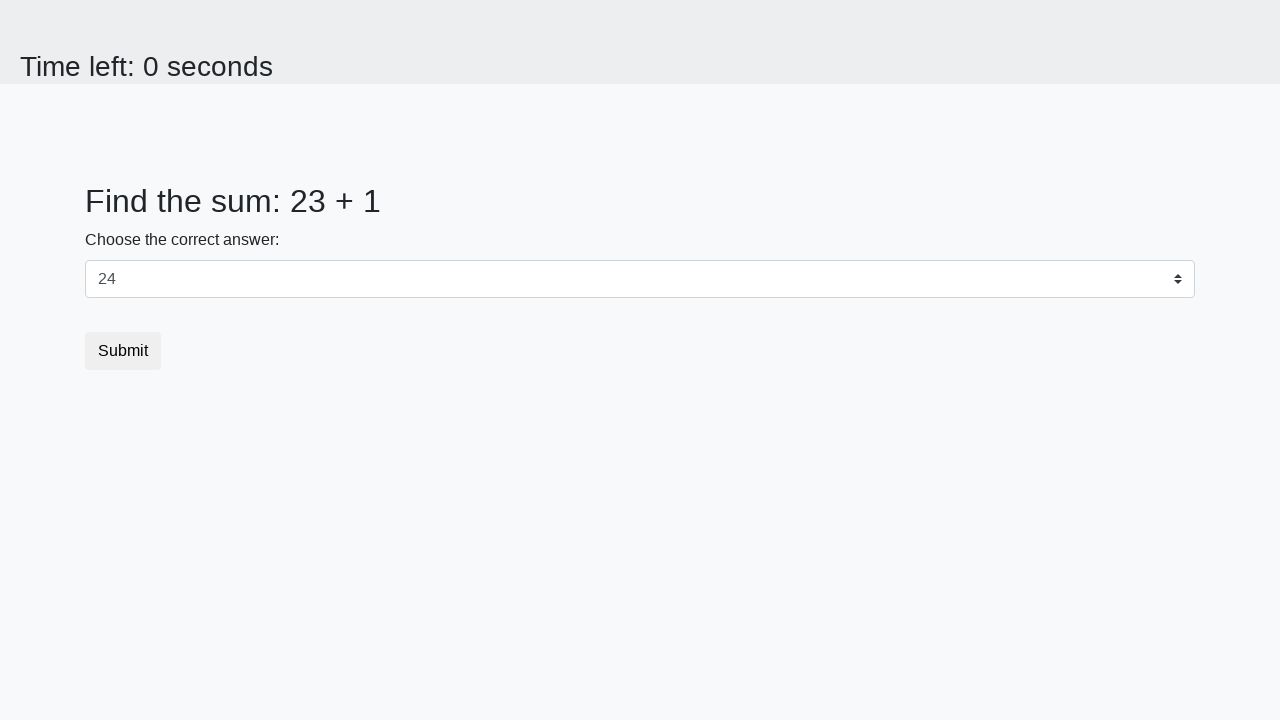

Clicked submit button at (123, 351) on button.btn
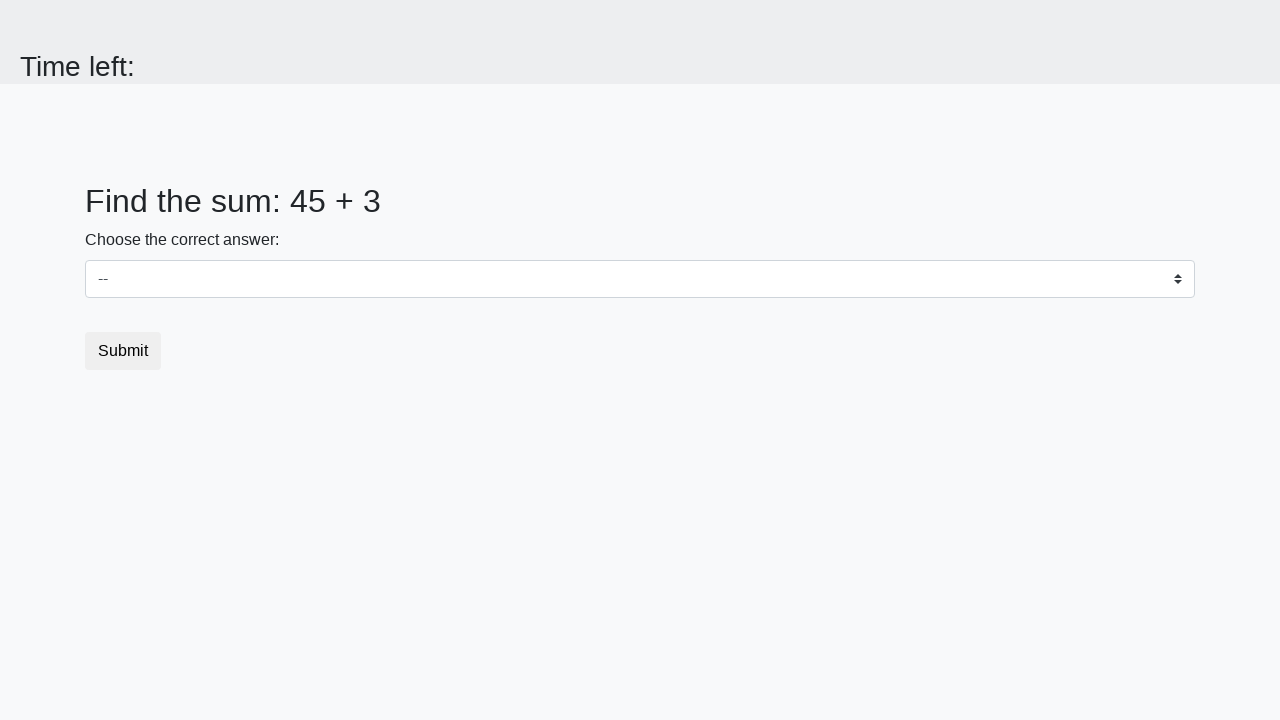

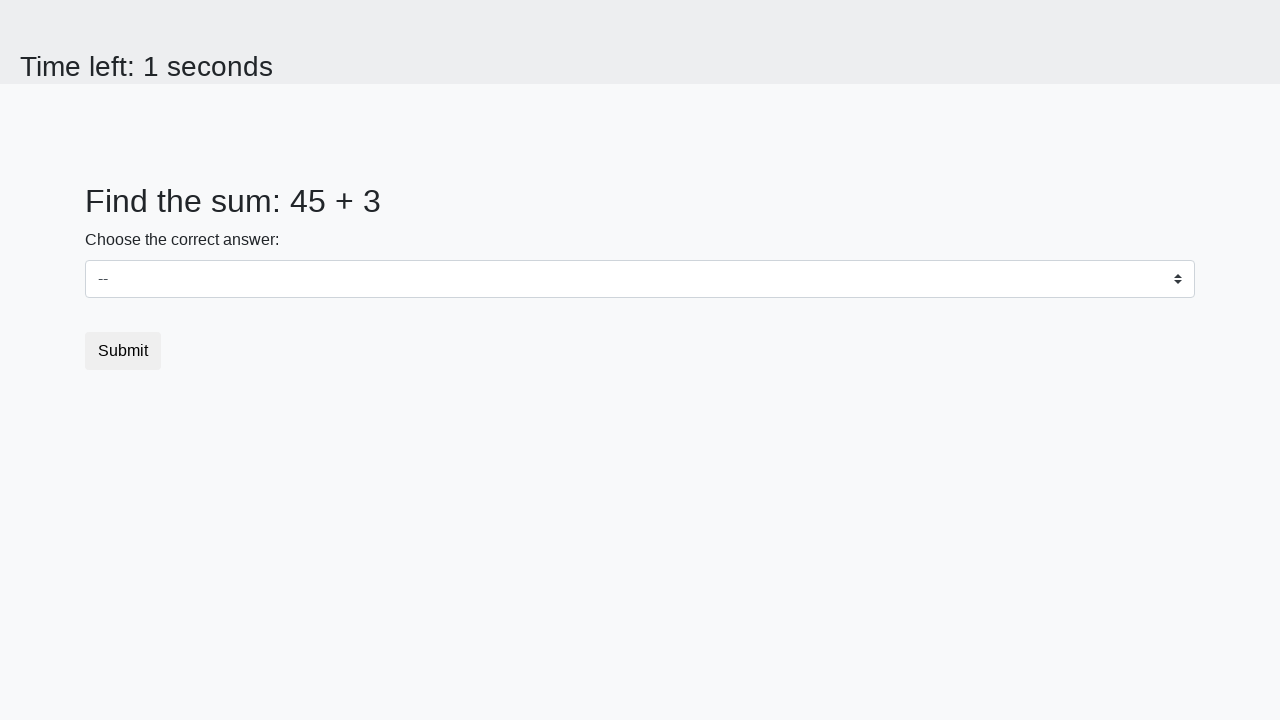